Tests opening a new browser window, navigating to a different URL in the new window, and verifying that two window handles exist

Starting URL: https://the-internet.herokuapp.com/windows

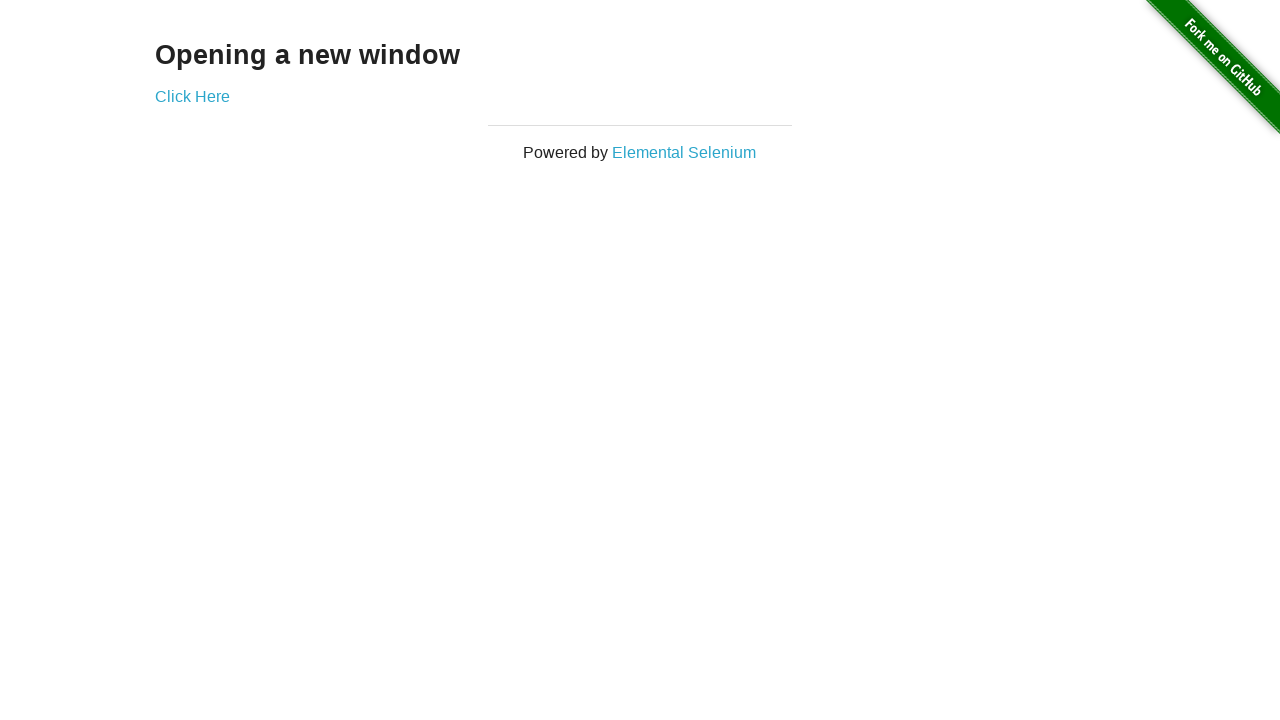

Opened a new browser window/page
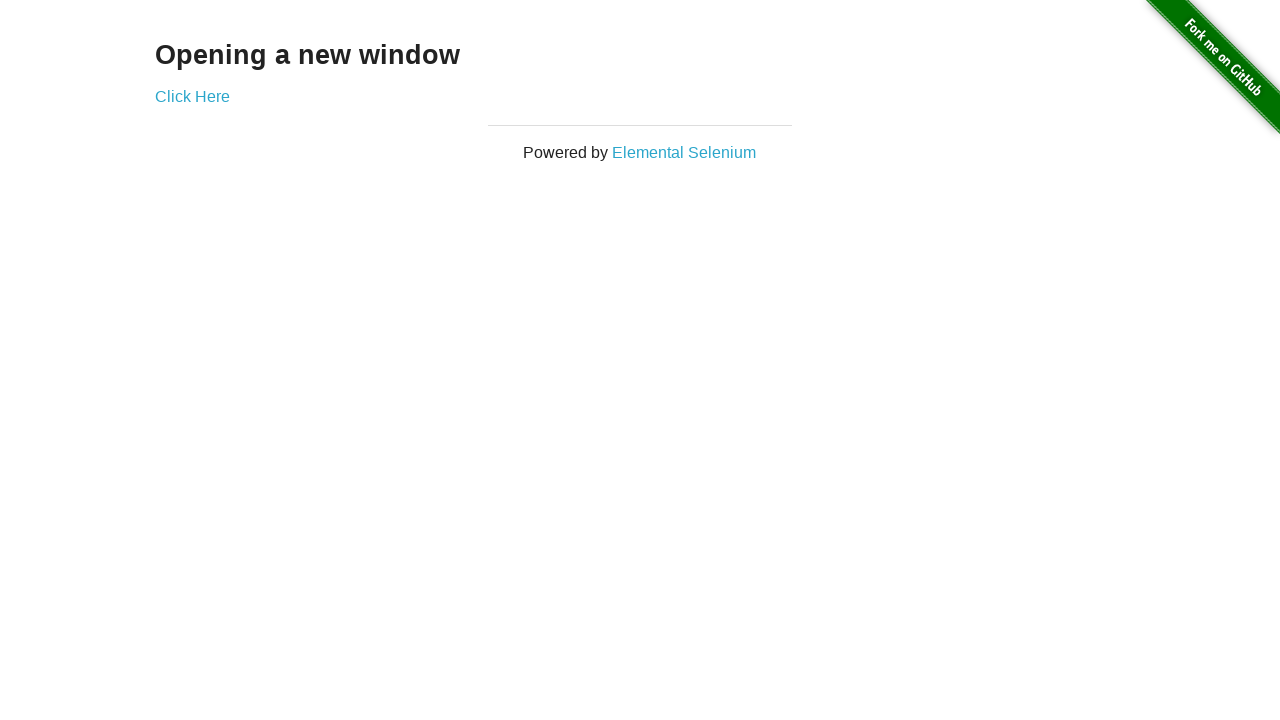

Navigated new window to https://the-internet.herokuapp.com/typos
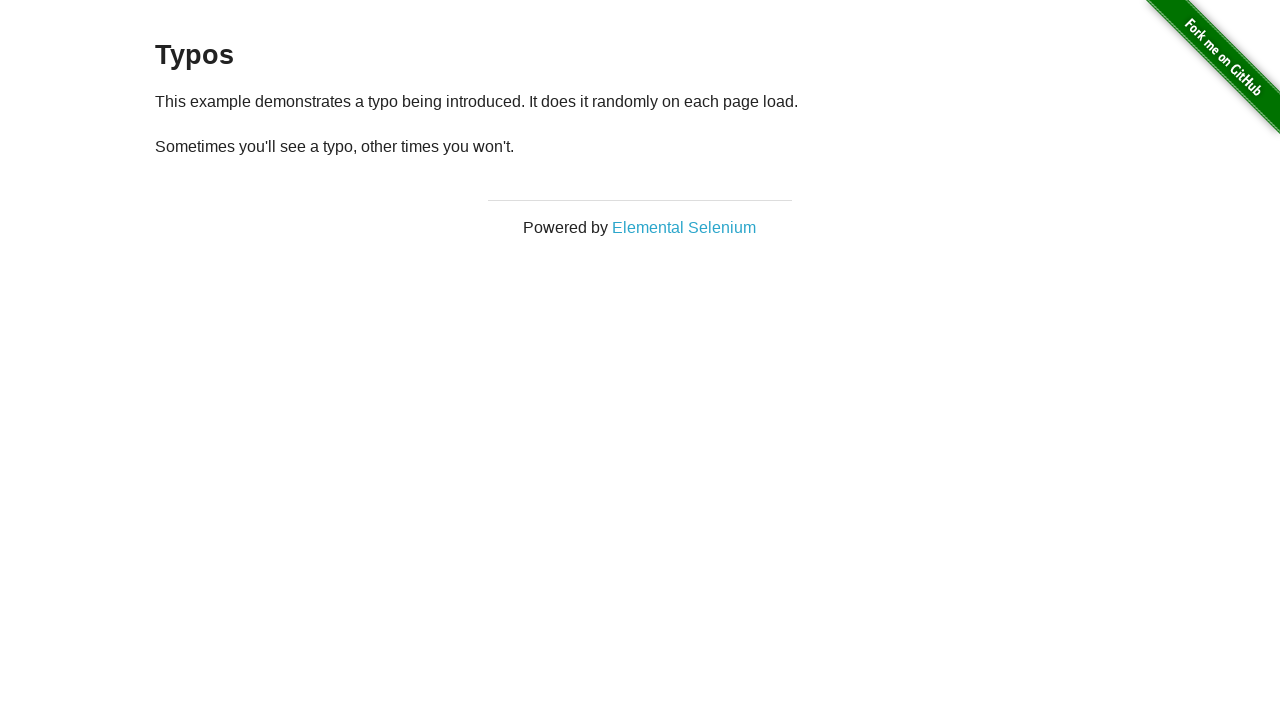

Verified that two window handles exist (2 pages open)
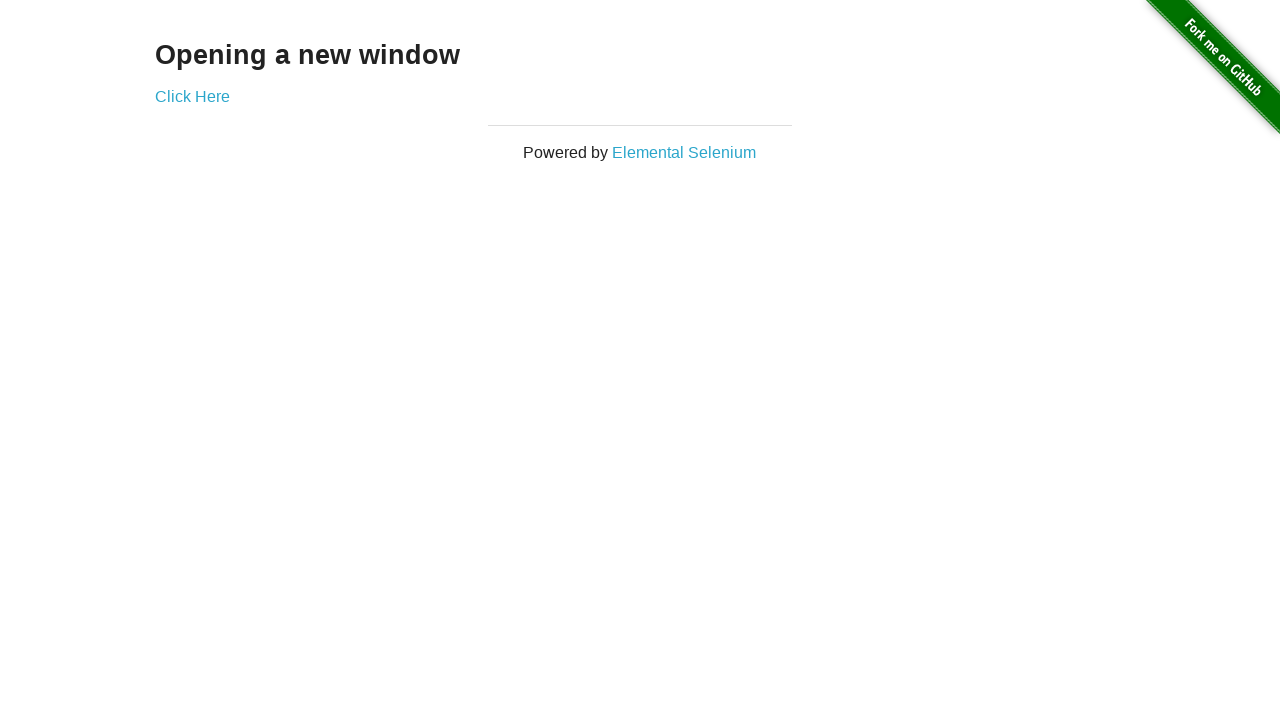

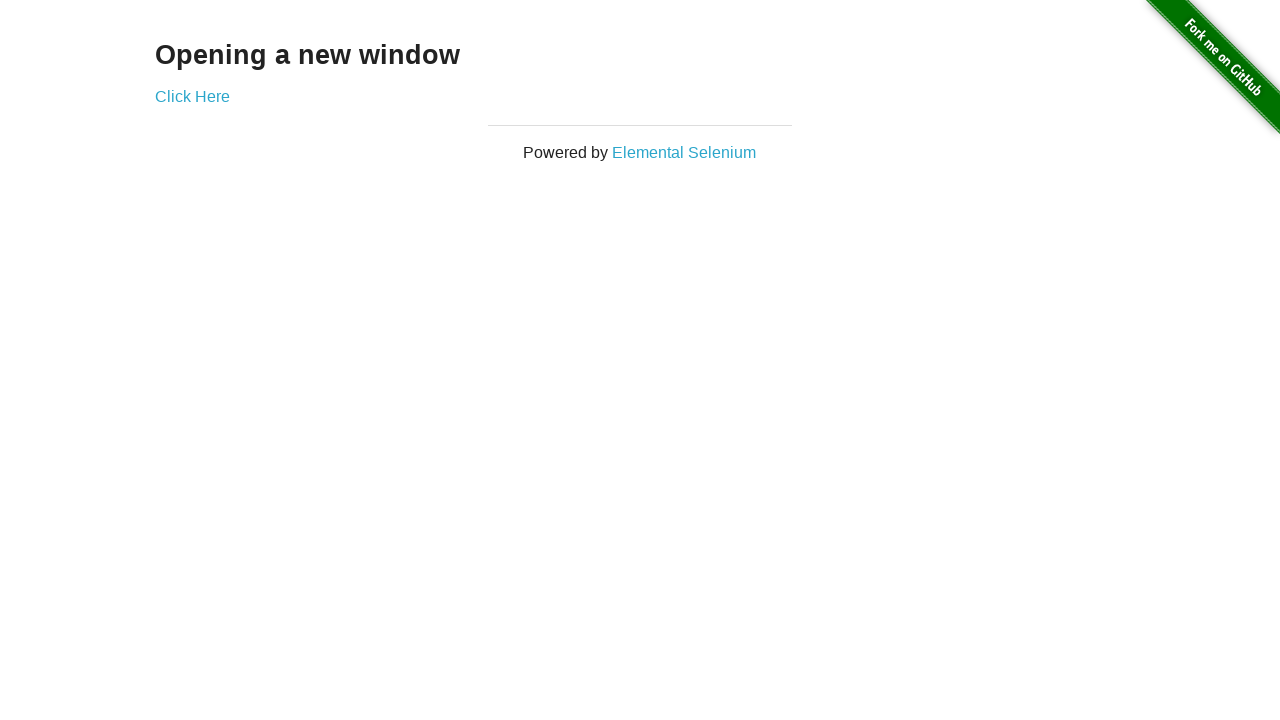